Tests that the "Email" column in table1 sorts correctly in ascending alphabetical order by clicking the column header.

Starting URL: http://the-internet.herokuapp.com/tables

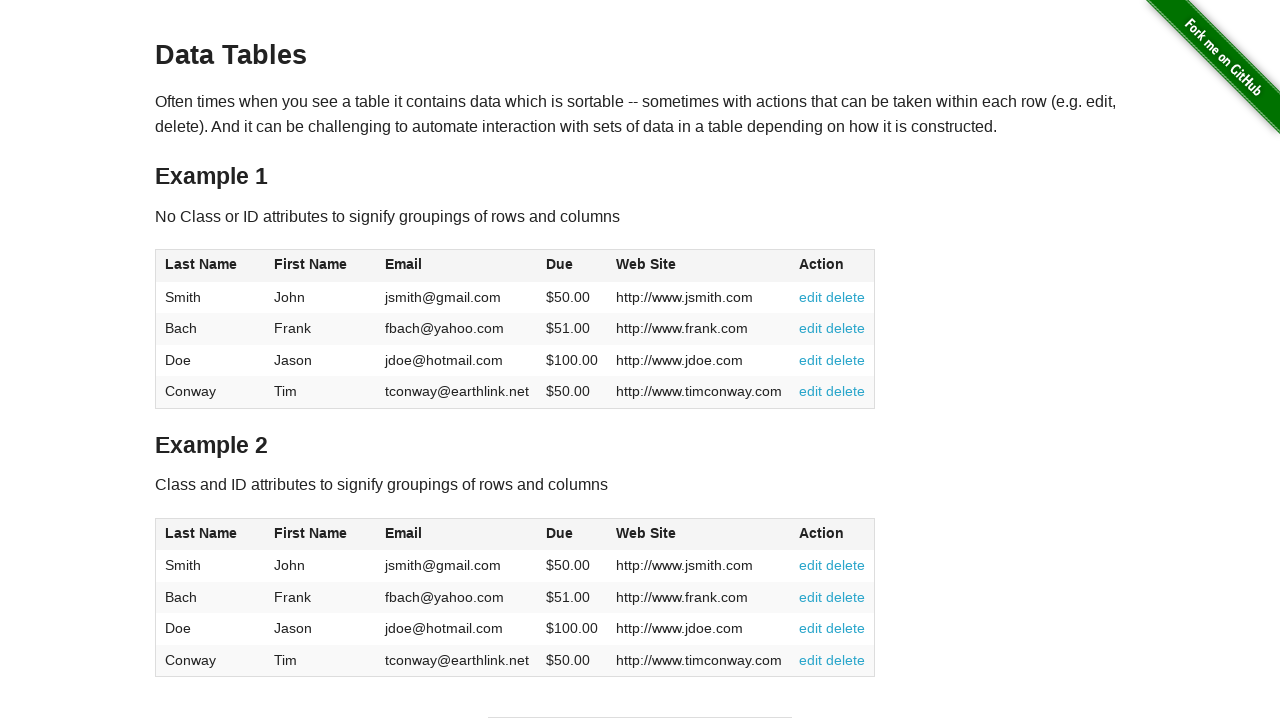

Clicked Email column header to sort ascending at (457, 266) on #table1 thead tr th:nth-of-type(3)
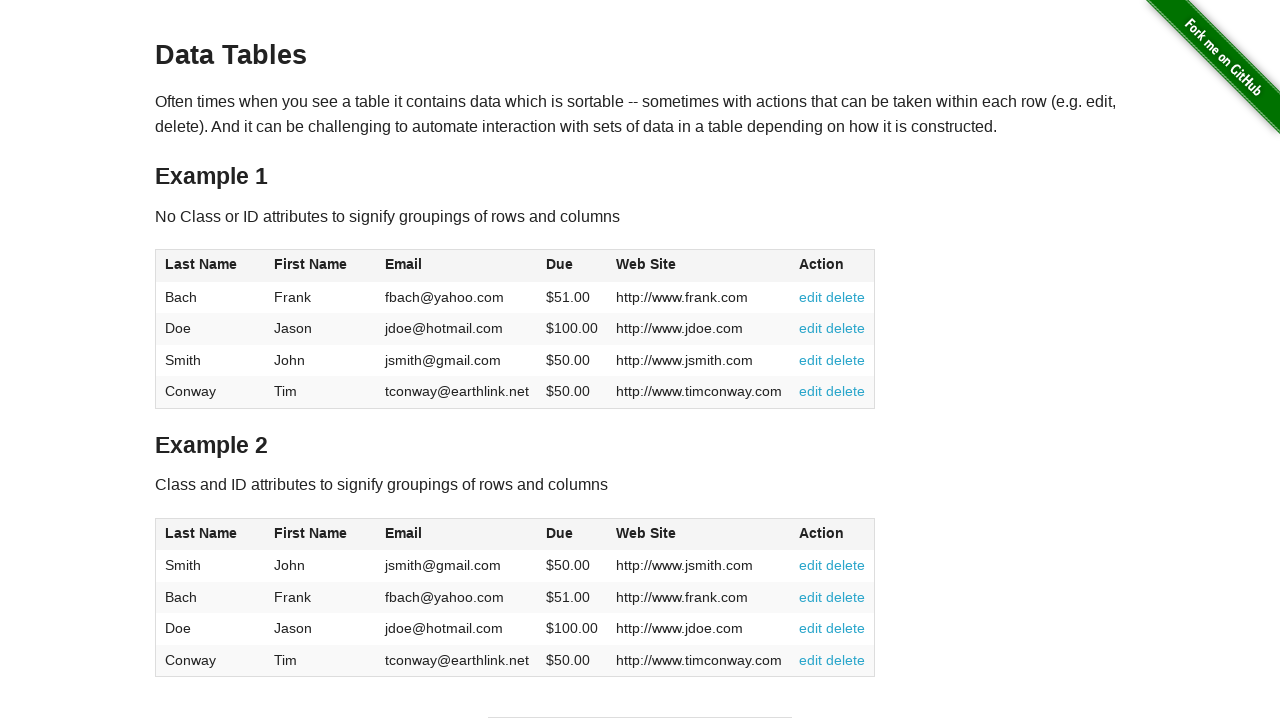

Table updated after Email column sort
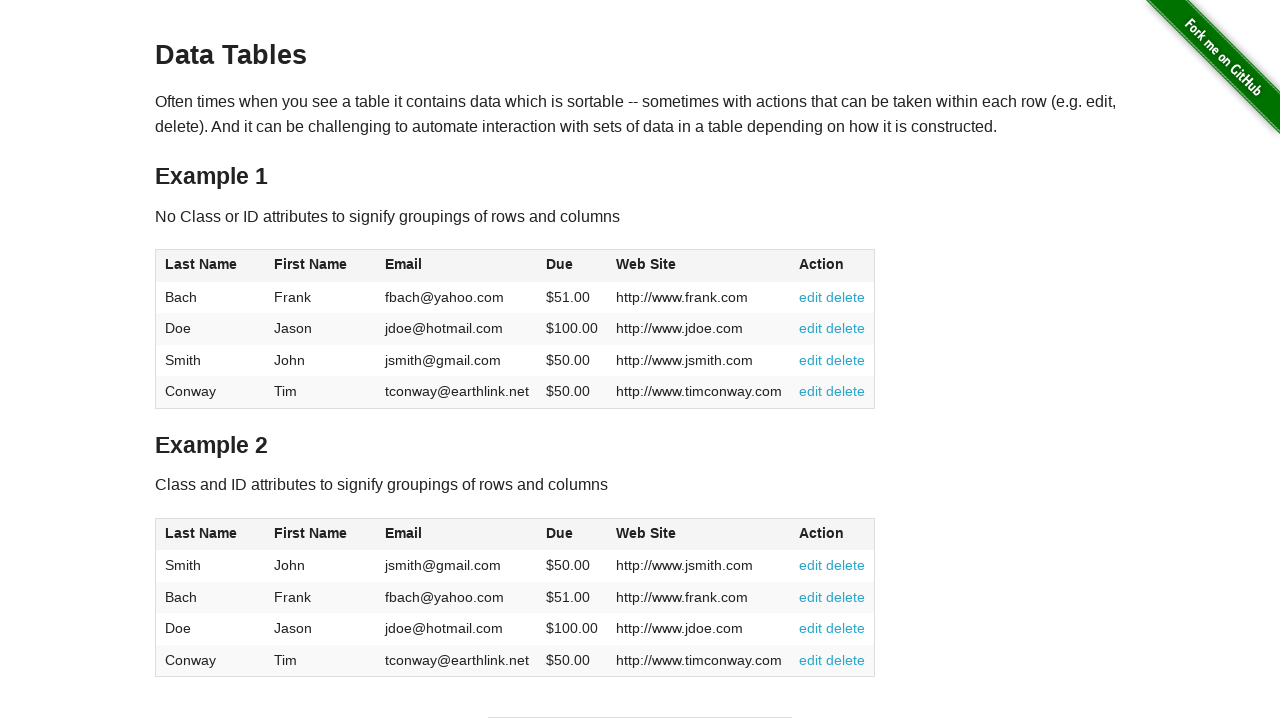

Retrieved all email values from table
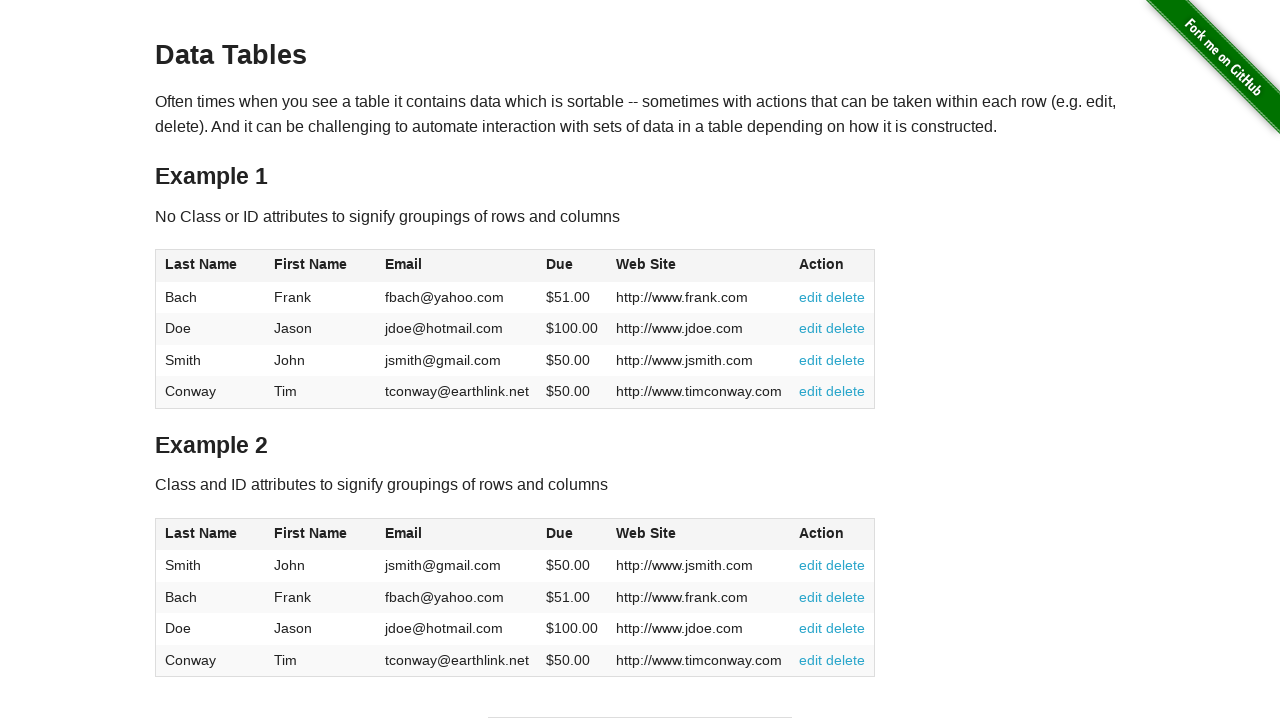

Extracted 4 email values from table cells
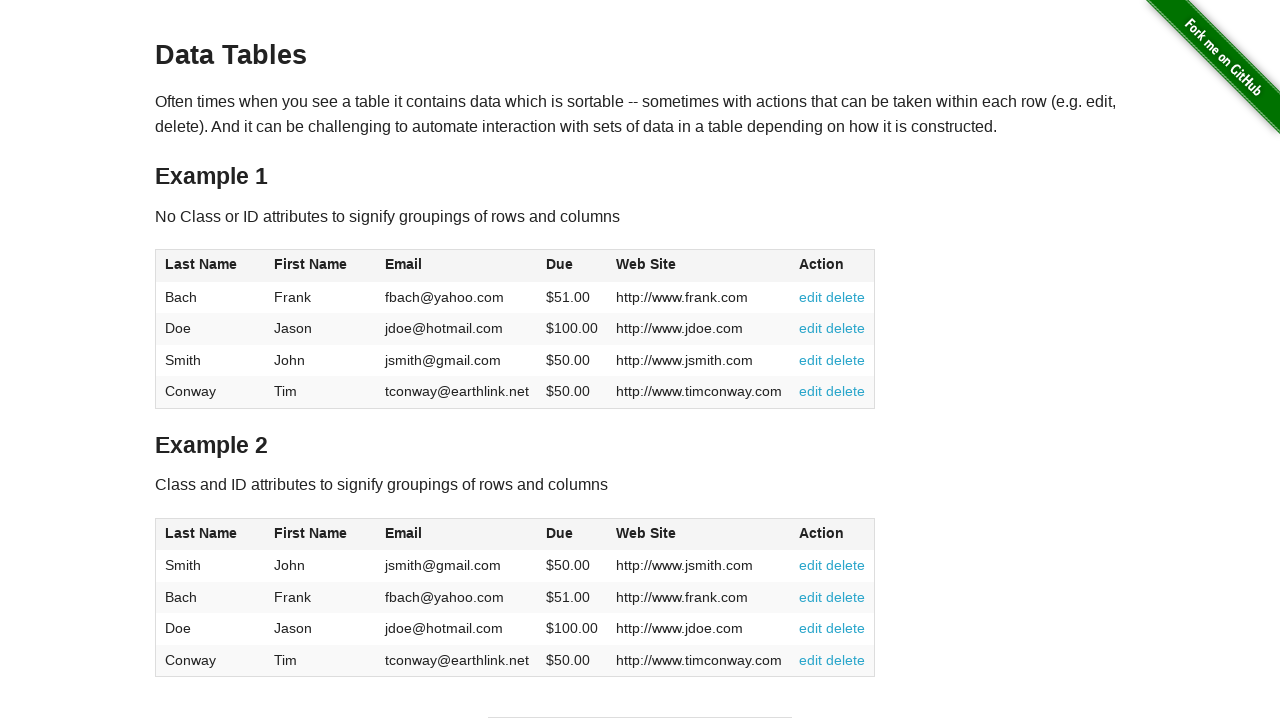

Verified email at position 0 ('fbach@yahoo.com') is less than or equal to position 1 ('jdoe@hotmail.com')
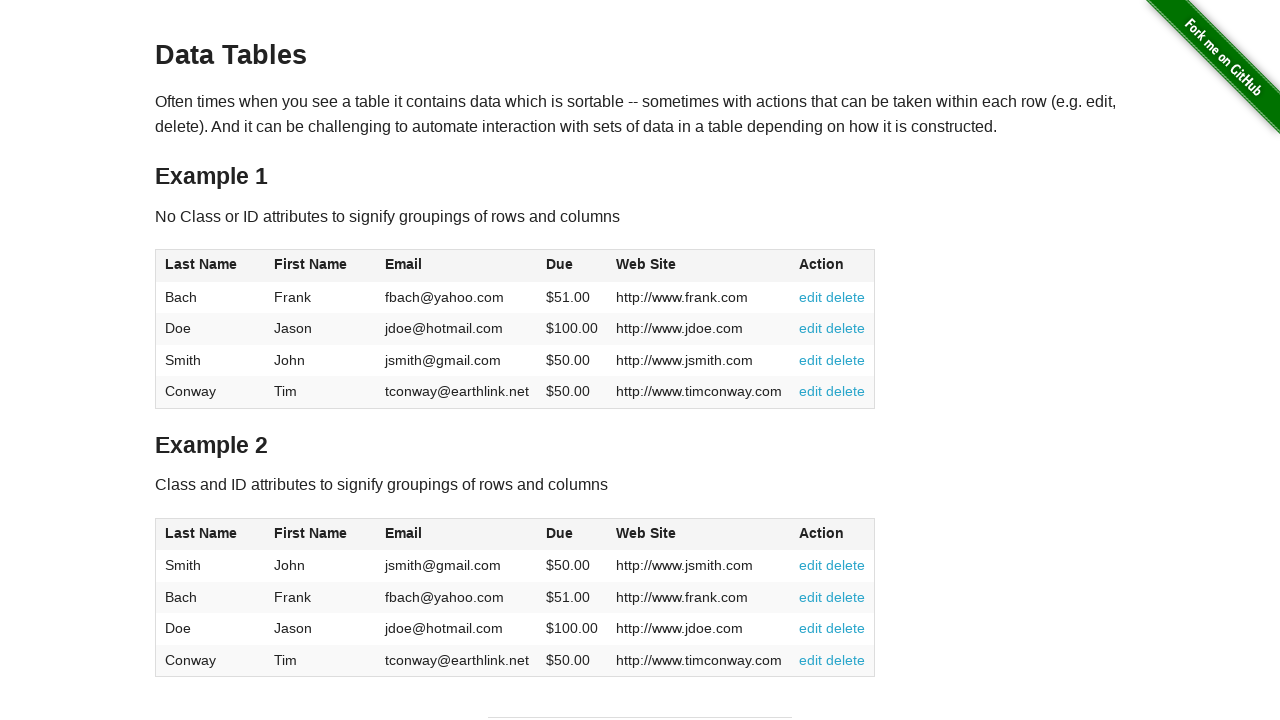

Verified email at position 1 ('jdoe@hotmail.com') is less than or equal to position 2 ('jsmith@gmail.com')
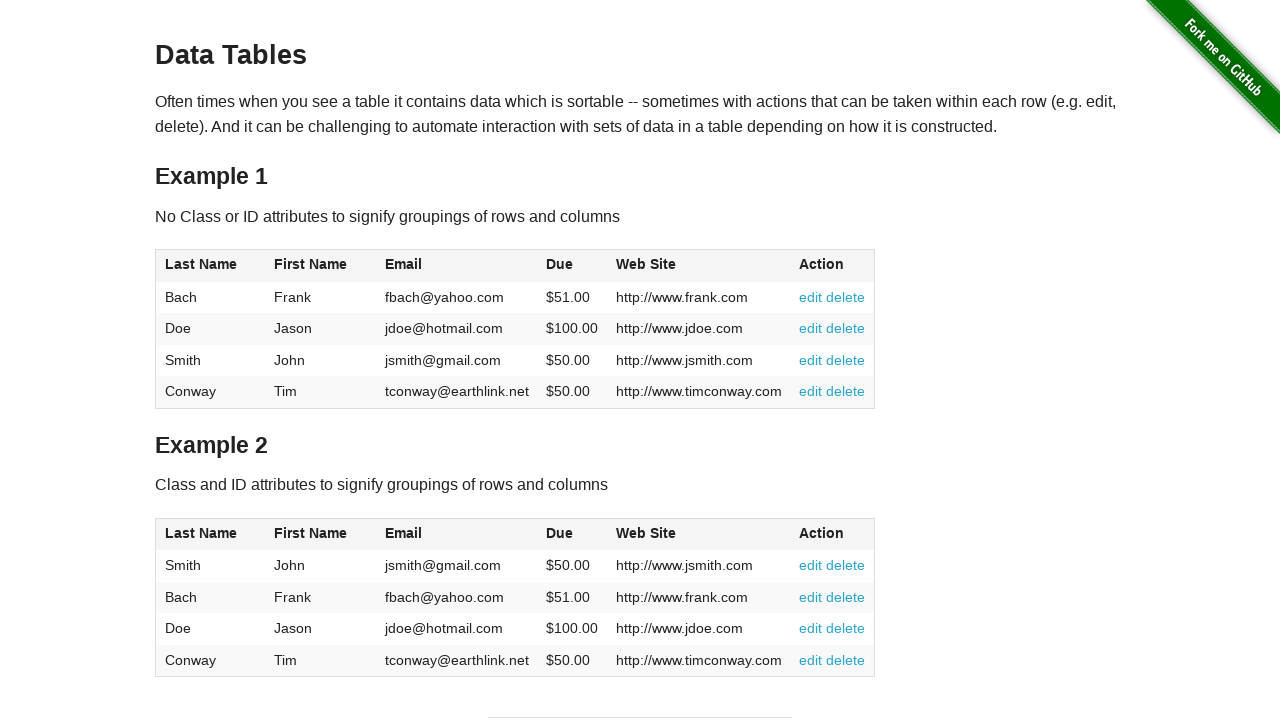

Verified email at position 2 ('jsmith@gmail.com') is less than or equal to position 3 ('tconway@earthlink.net')
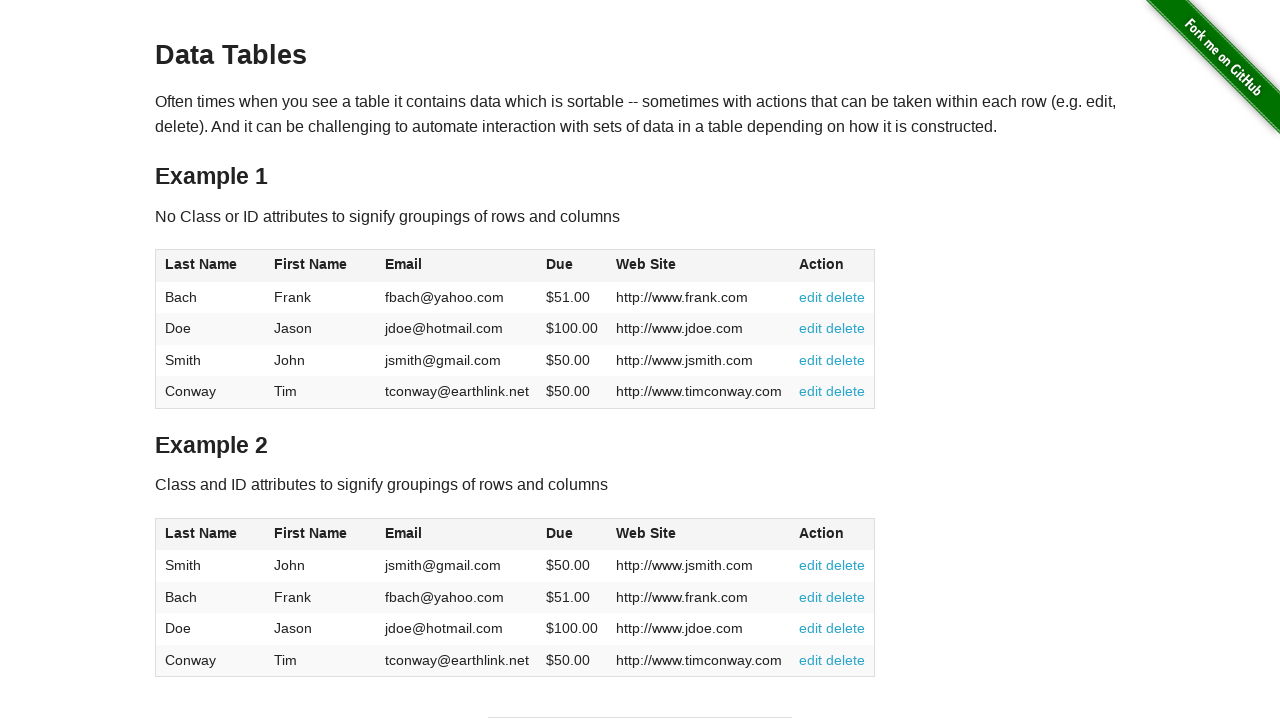

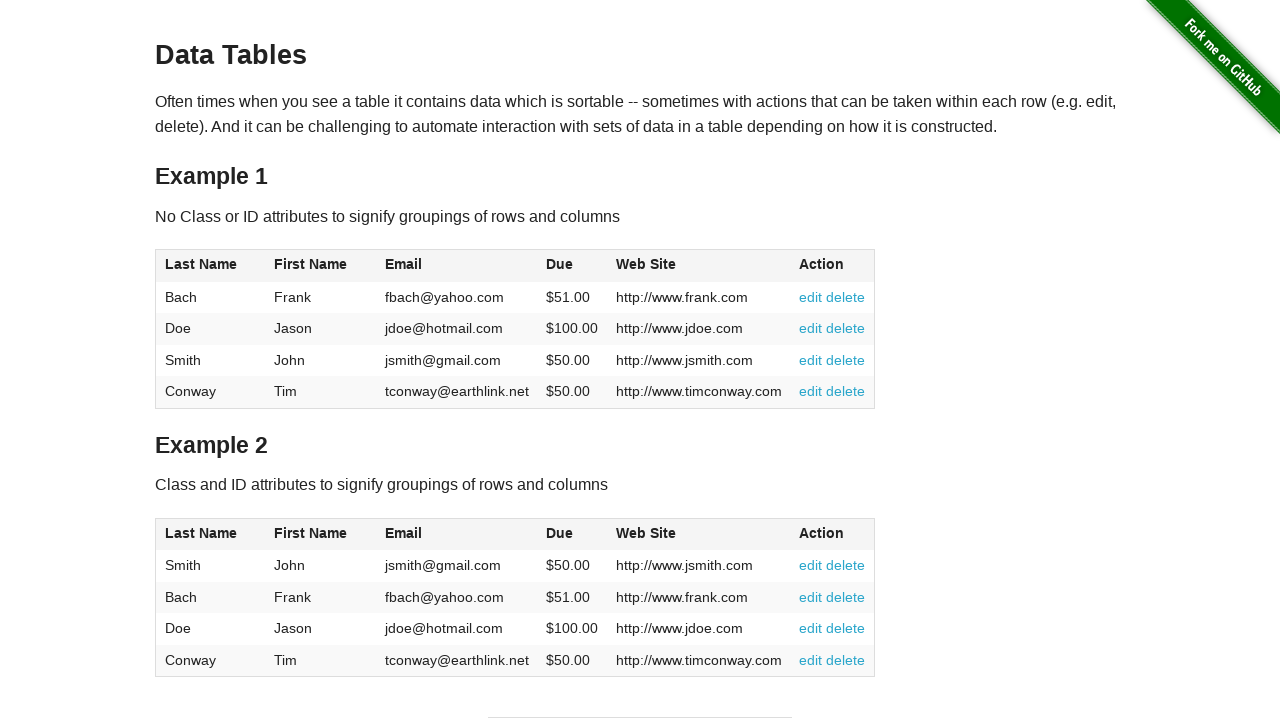